Navigates to Selenium downloads page and scrolls an element into view

Starting URL: https://www.selenium.dev/downloads/

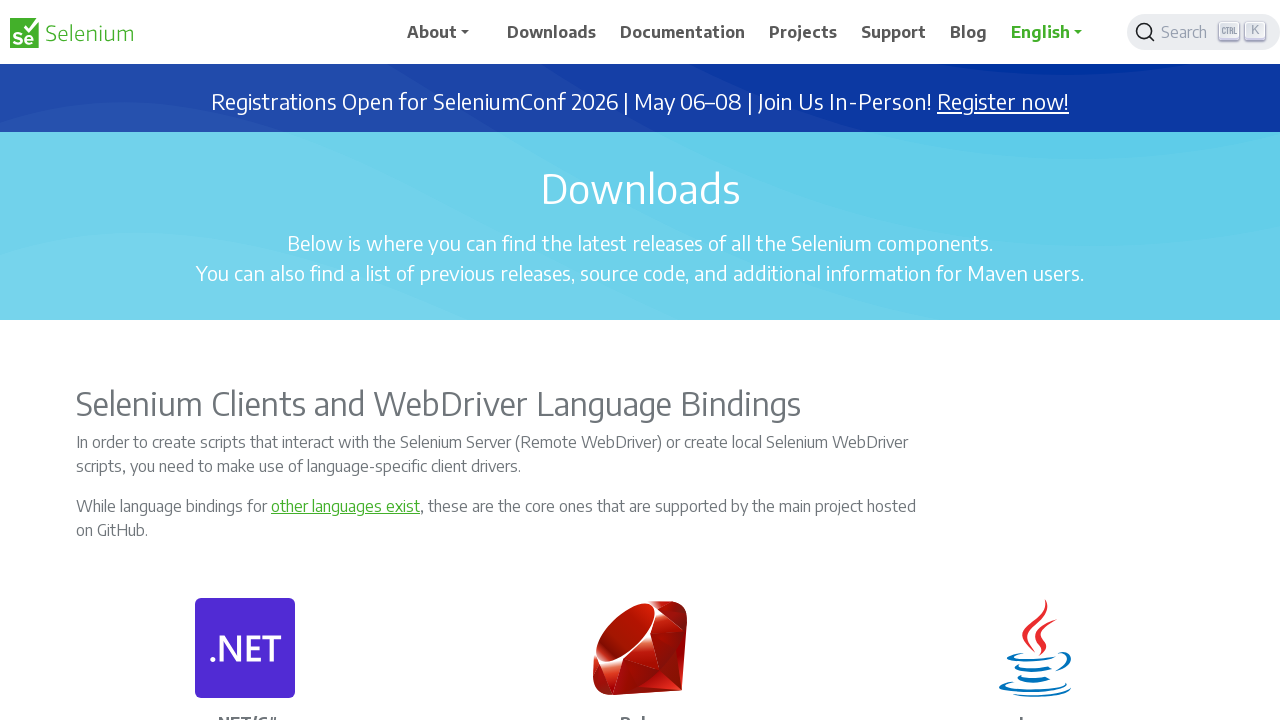

Navigated to Selenium downloads page
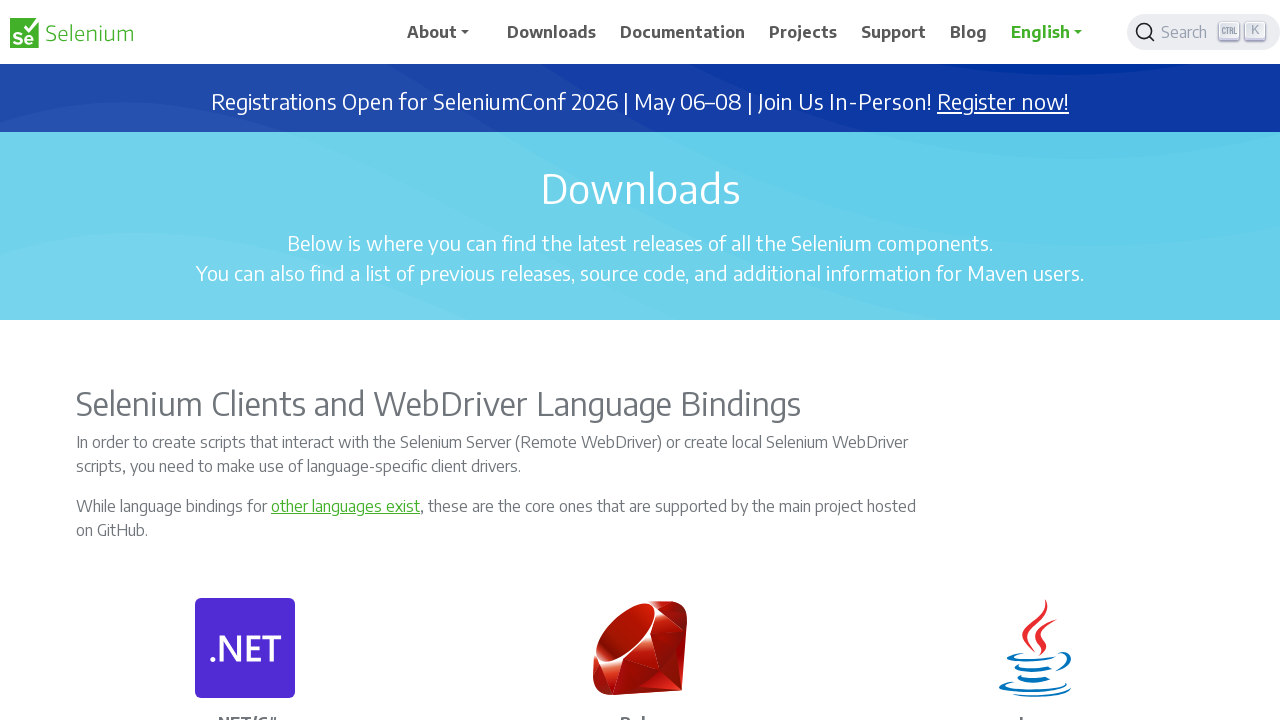

Located footer link element
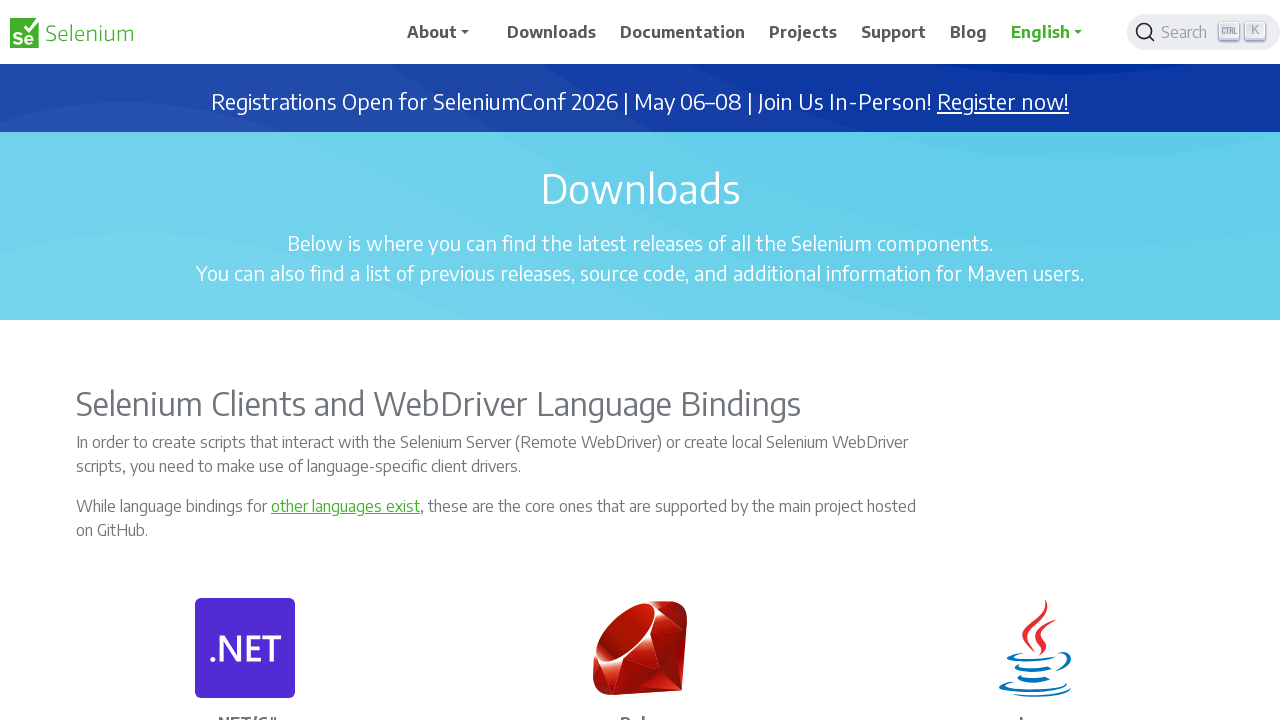

Scrolled footer link element into view
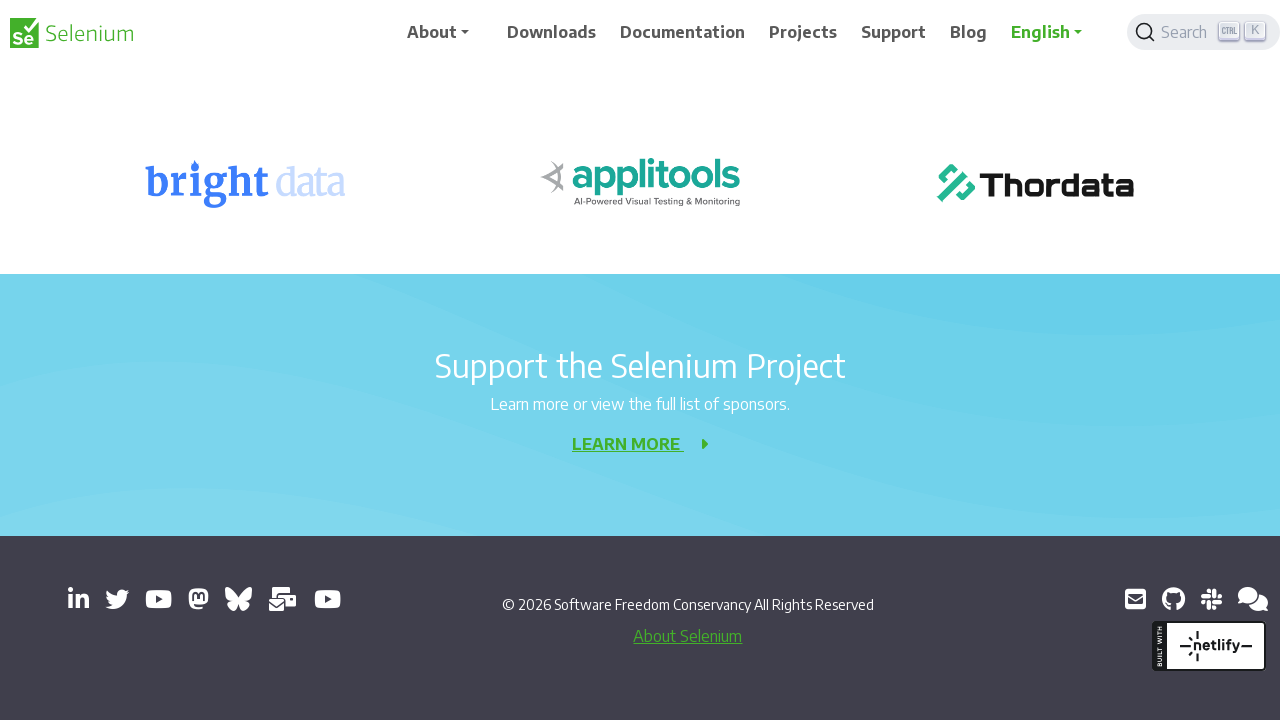

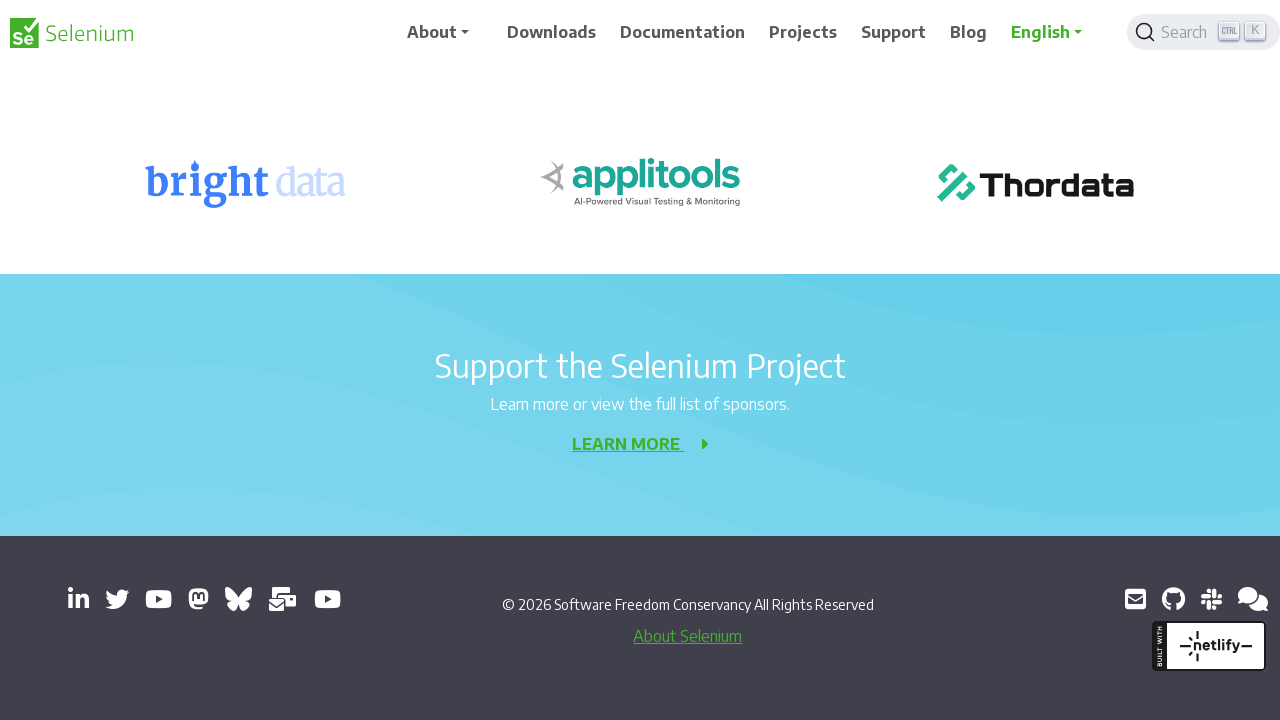